Navigates to test center page, locates checkboxes link, refreshes the page, then attempts to click the previously located element (demonstrating stale element behavior)

Starting URL: https://testcenter.techproeducation.com/

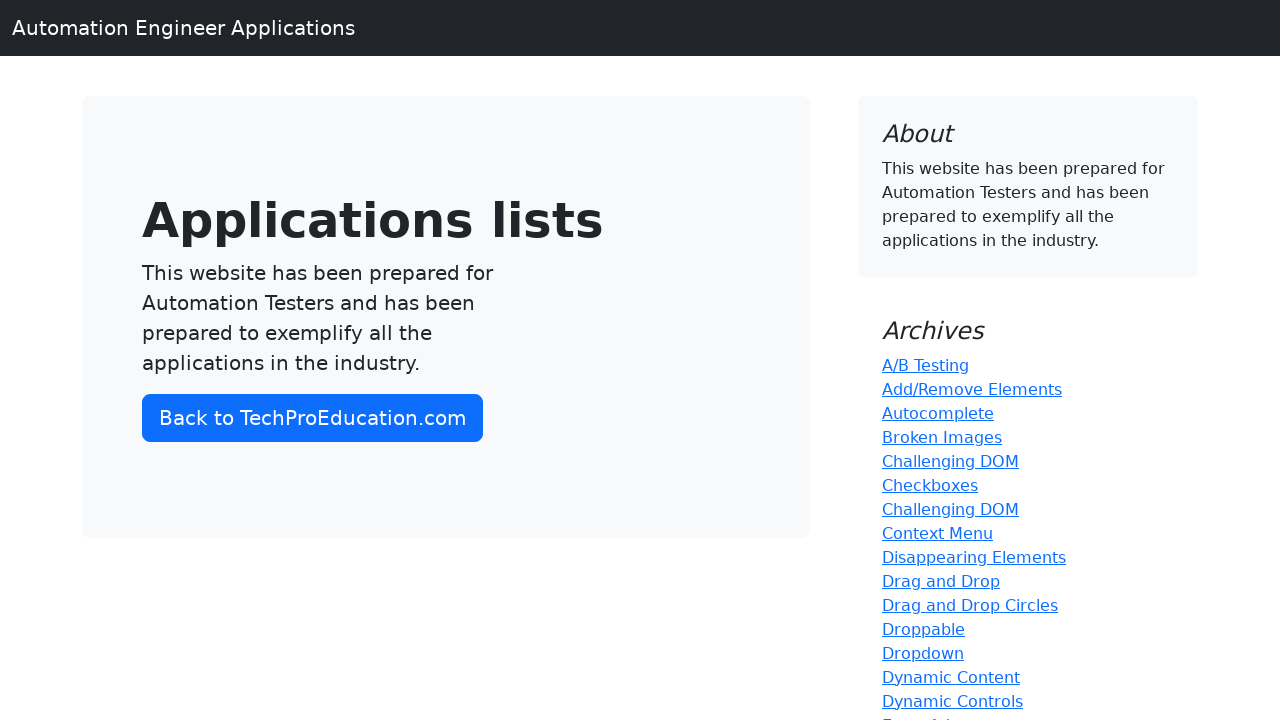

Navigated to test center page
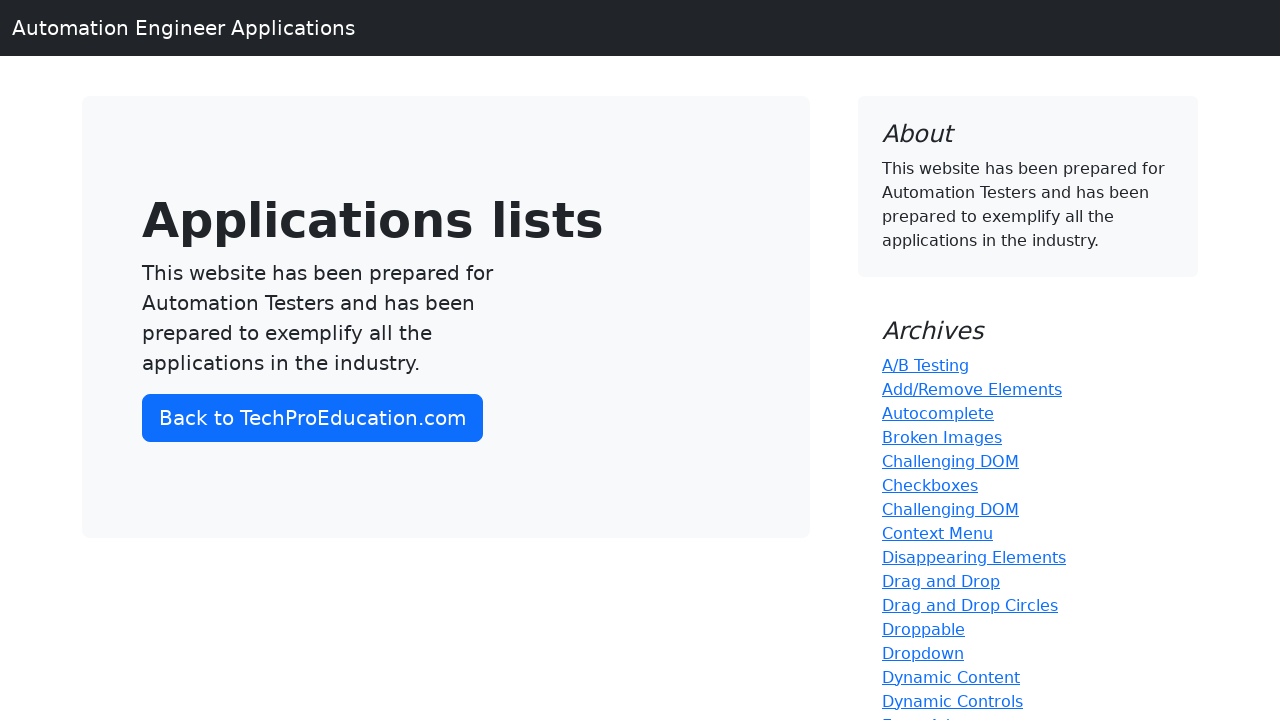

Located checkboxes link element
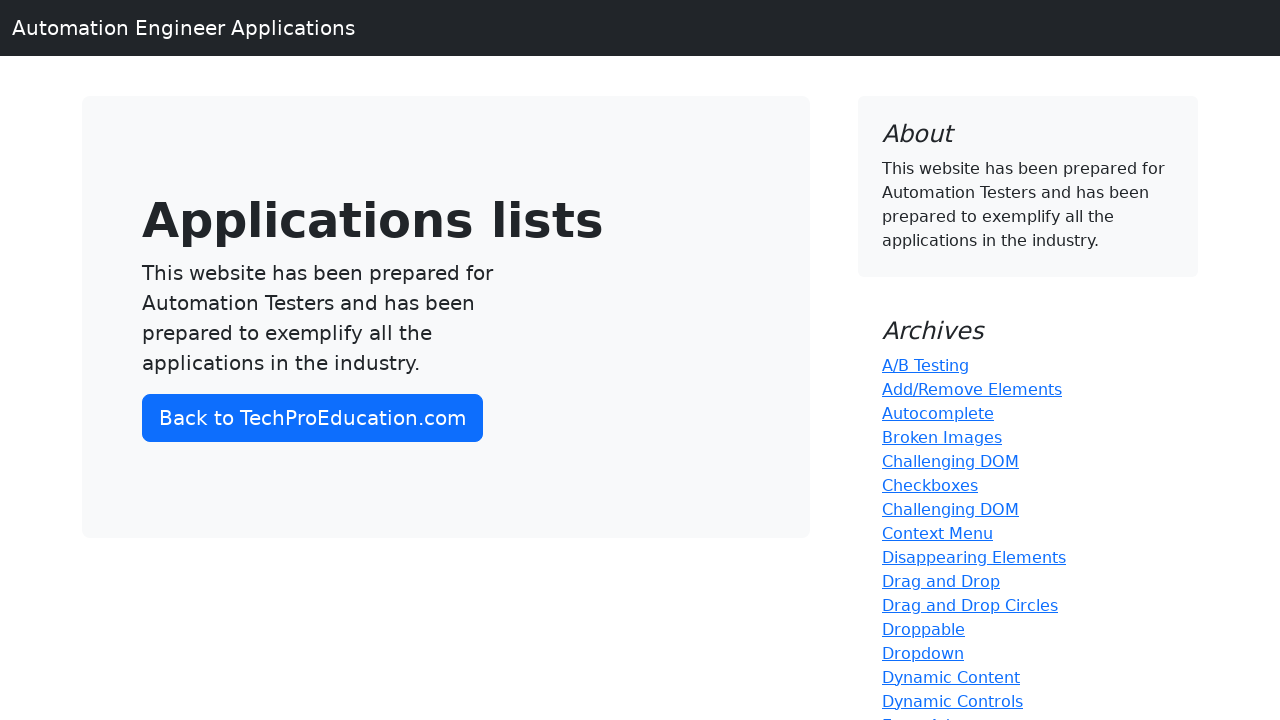

Page refreshed, element reference became stale
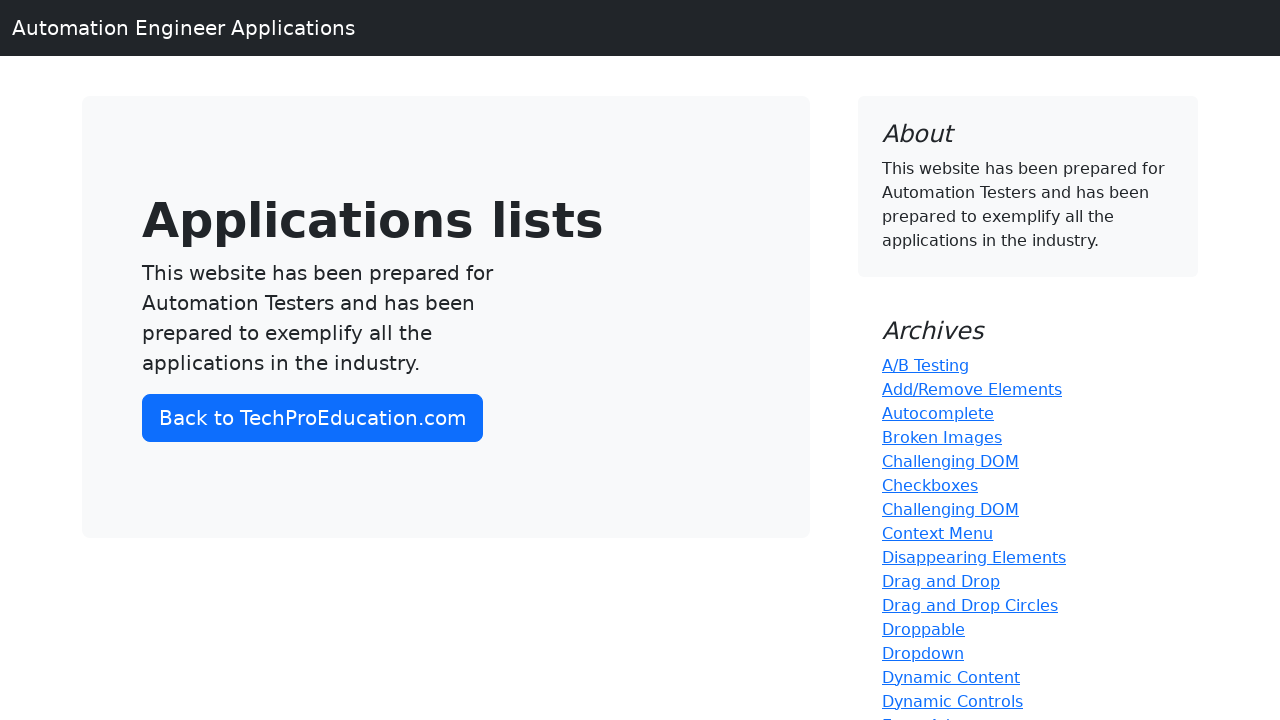

Clicked checkboxes link with fresh element reference at (930, 485) on a:text('Checkboxes')
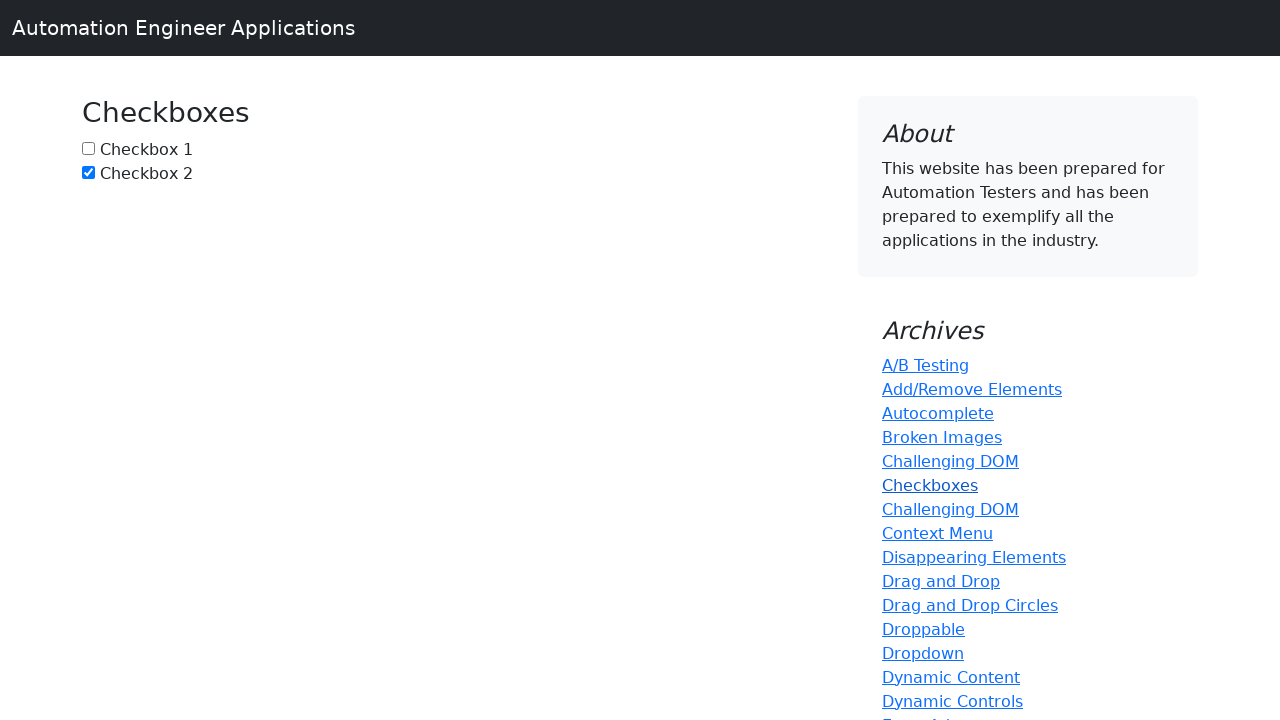

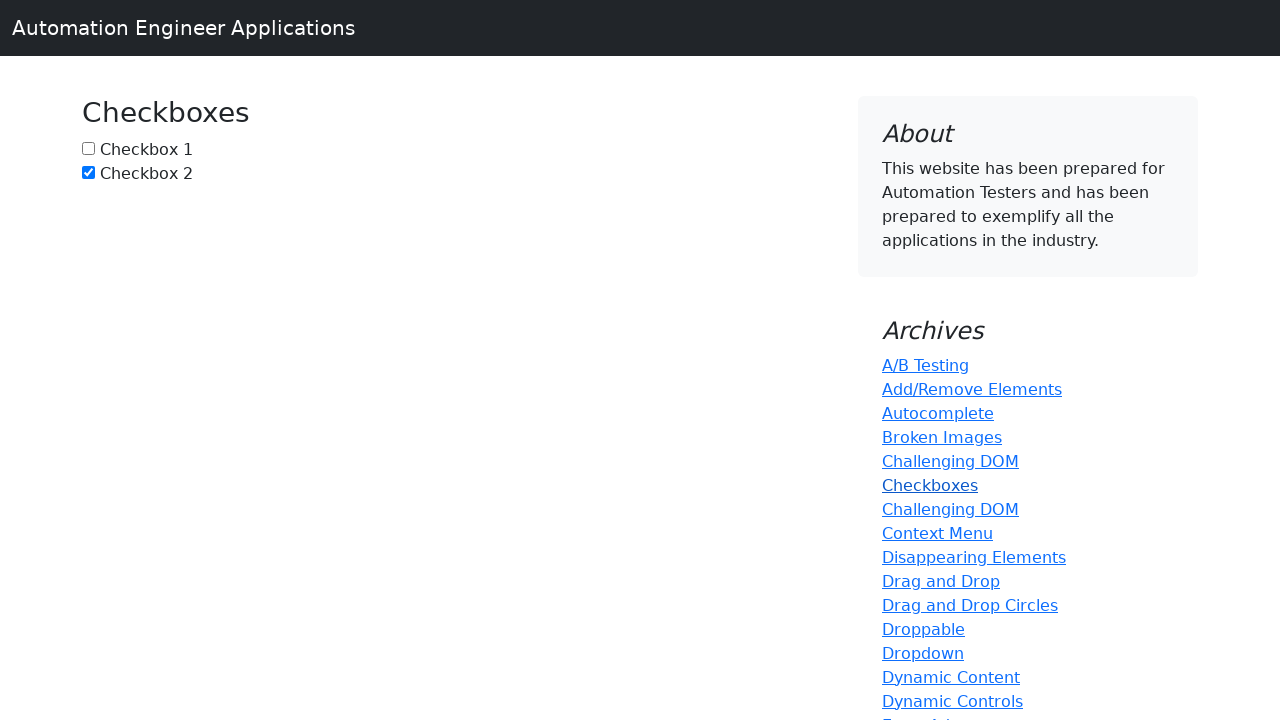